Tests dropdown/select functionality by selecting options using visible text, index, and value attribute on a single-select dropdown element

Starting URL: https://v1.training-support.net/selenium/selects

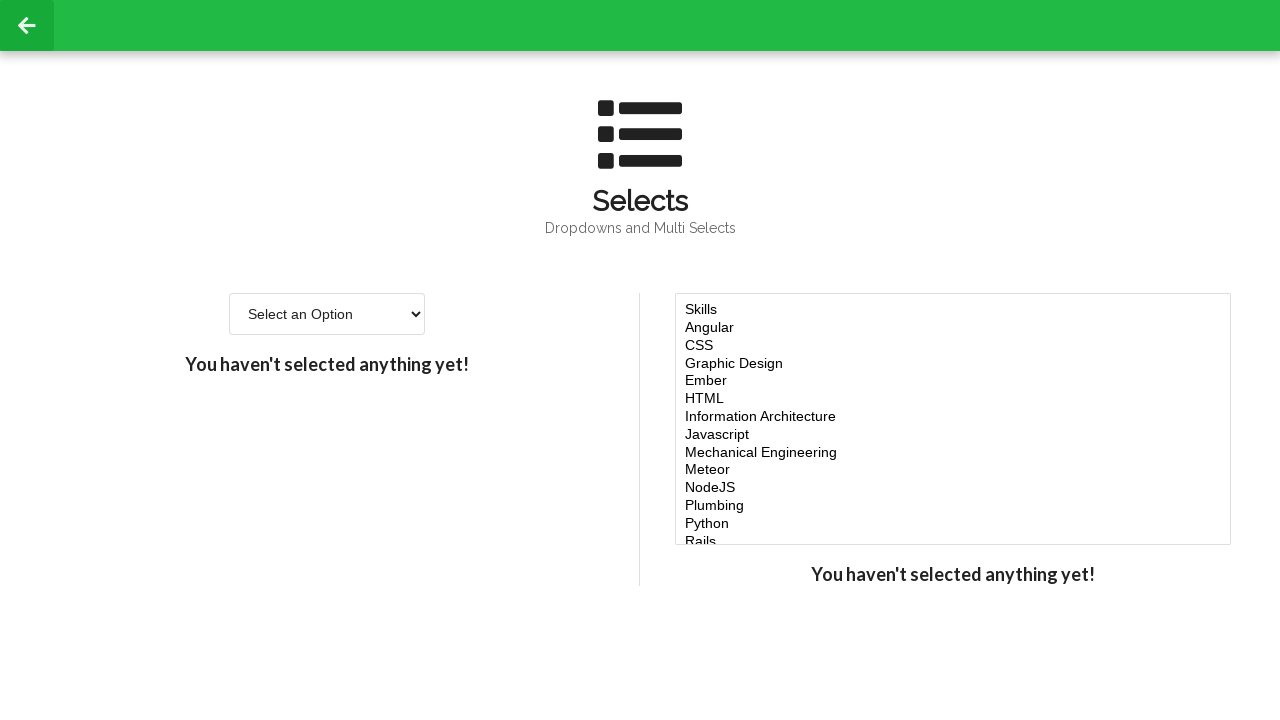

Selected 'Option 2' from single-select dropdown by visible text on #single-select
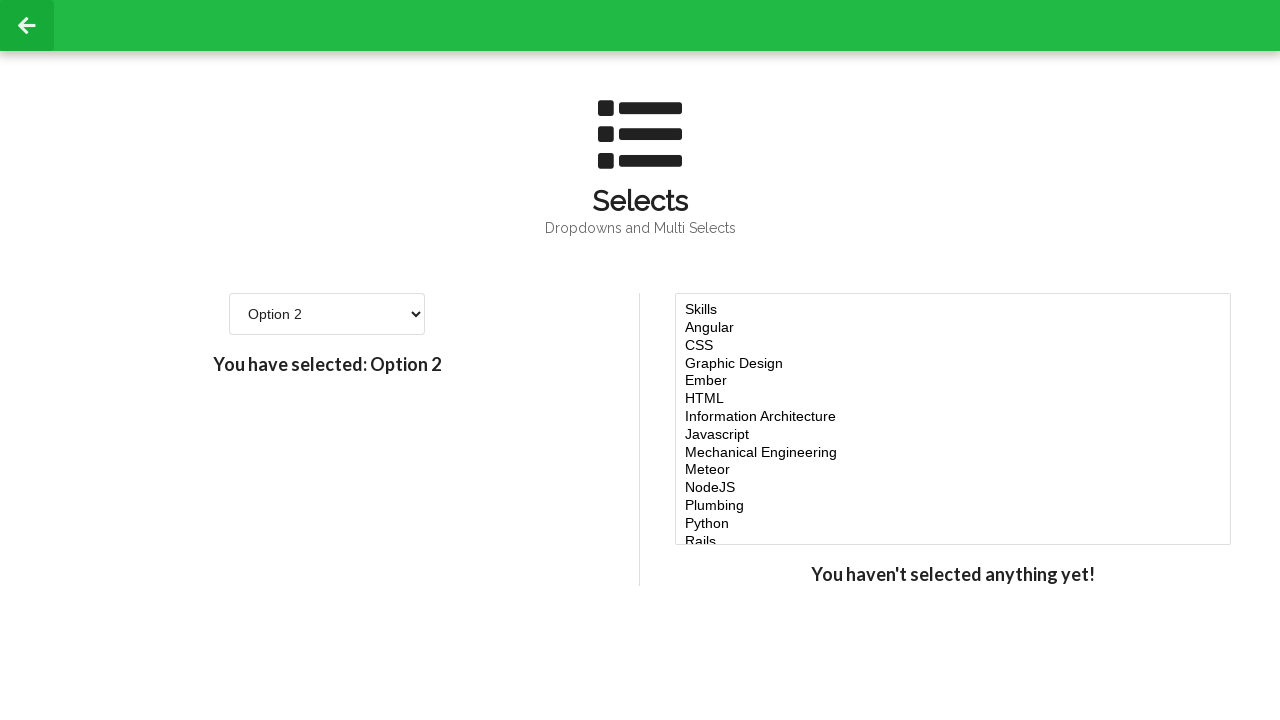

Selected fourth option from single-select dropdown by index (3) on #single-select
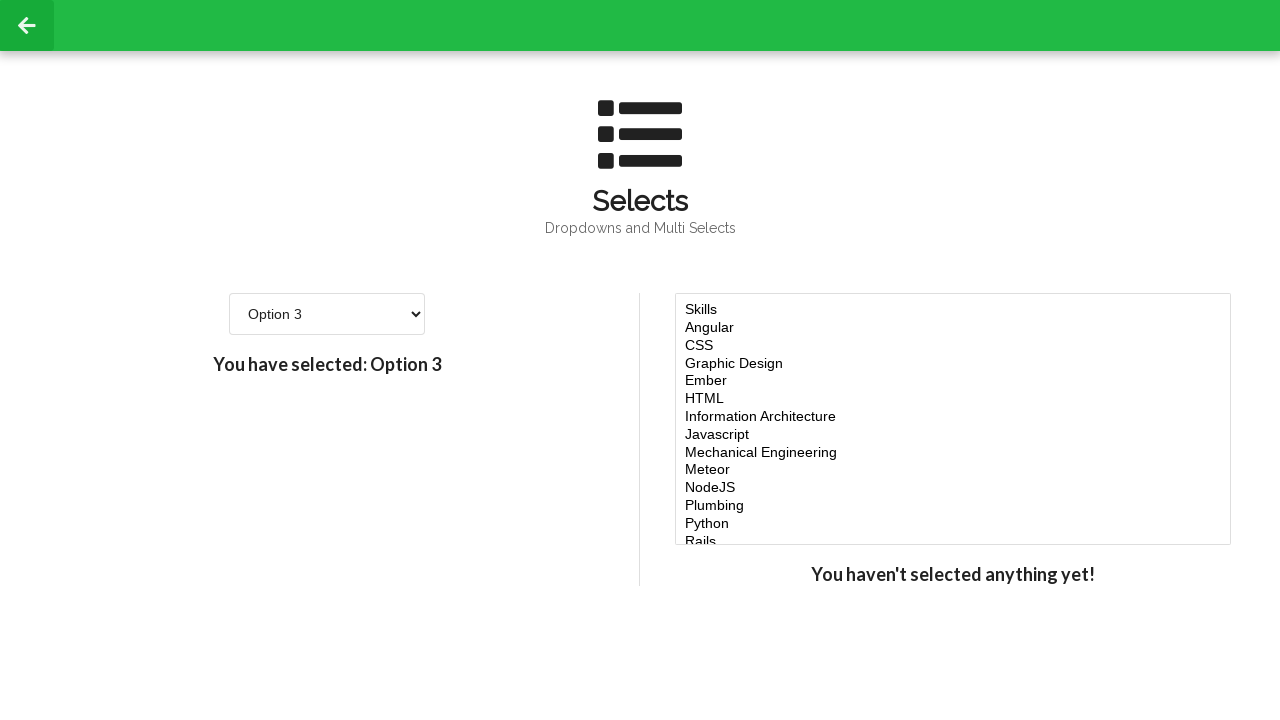

Selected option with value '4' from single-select dropdown on #single-select
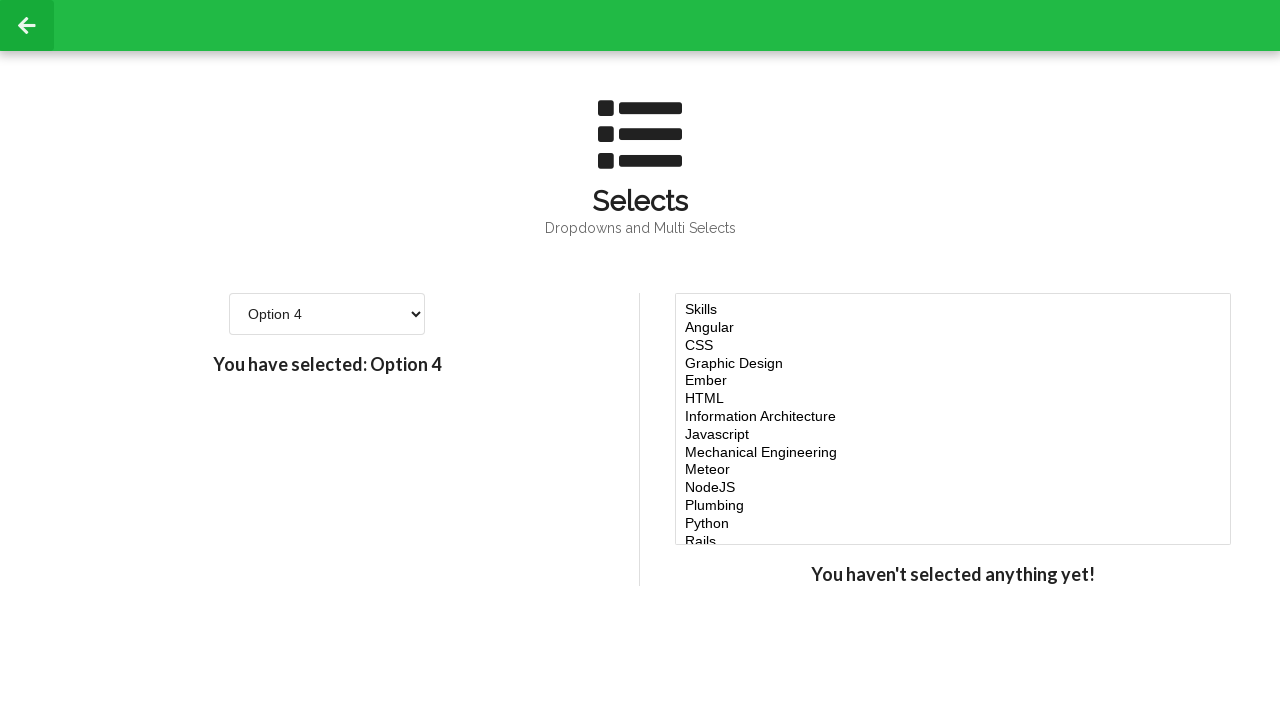

Verified single-select dropdown element is still present
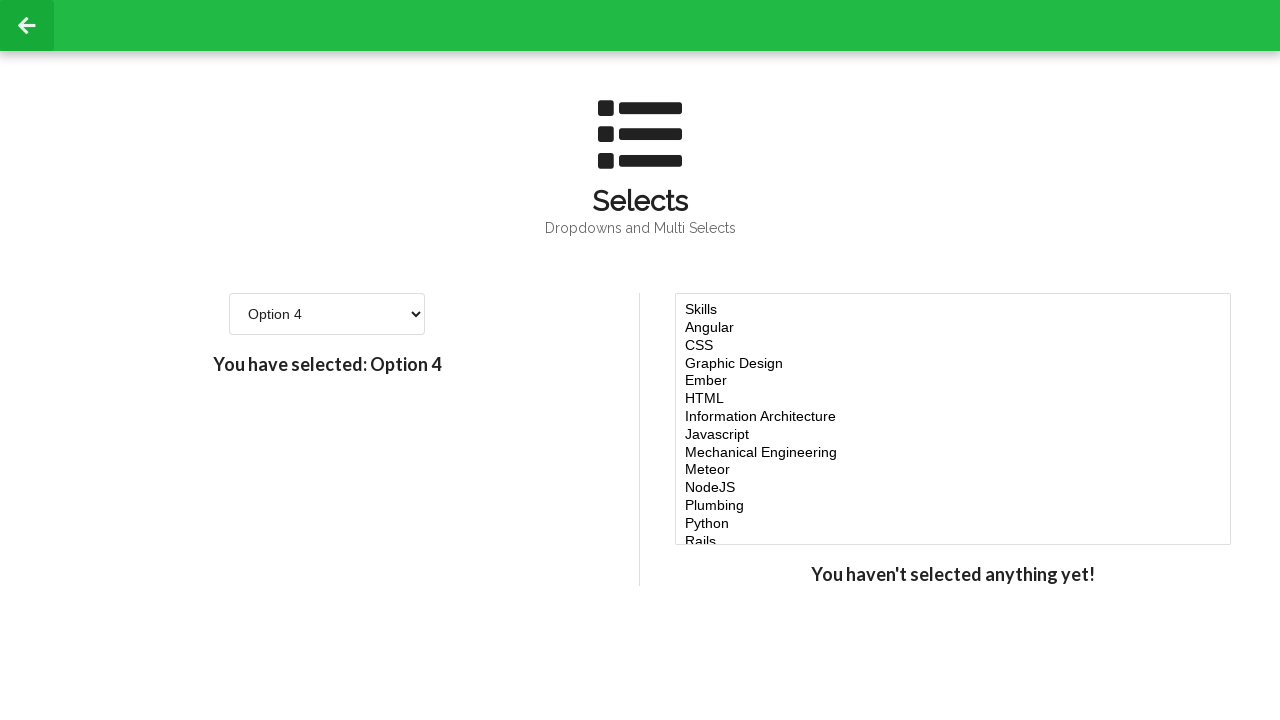

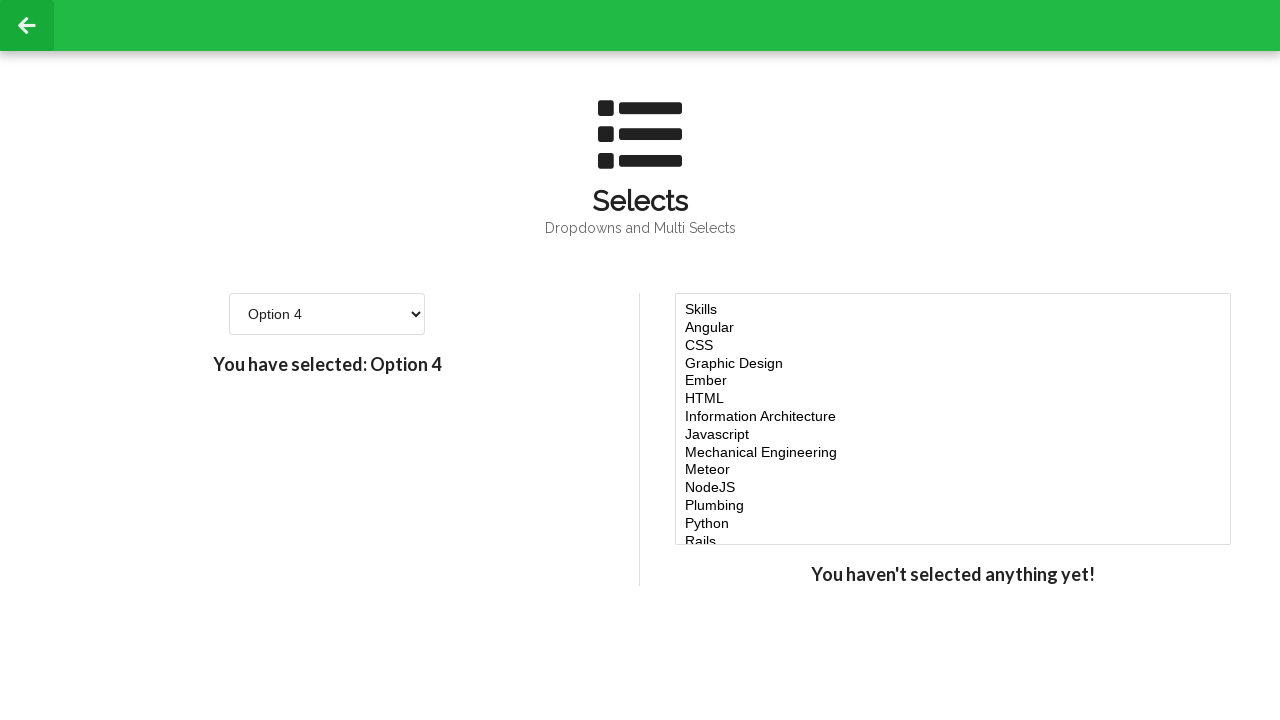